Tests the Playwright documentation website by verifying the homepage title and navigating to the getting started section

Starting URL: https://playwright.dev/

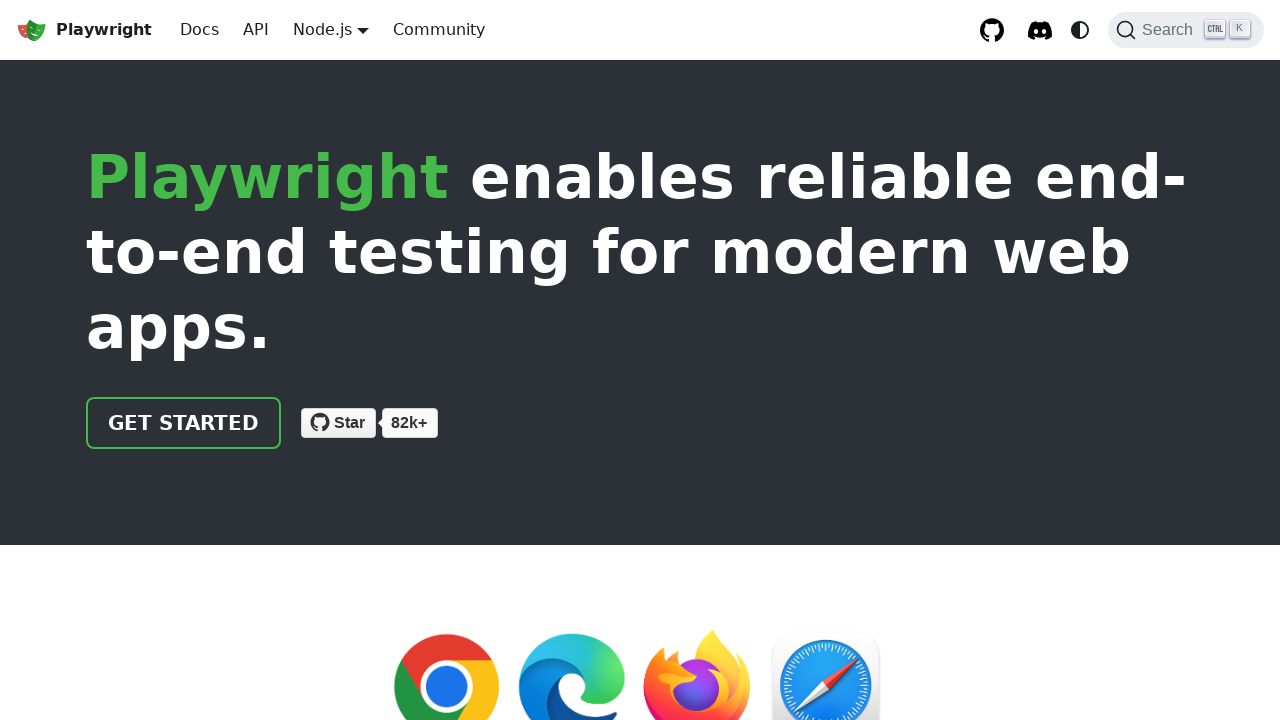

Verified 'Playwright' is in the page title
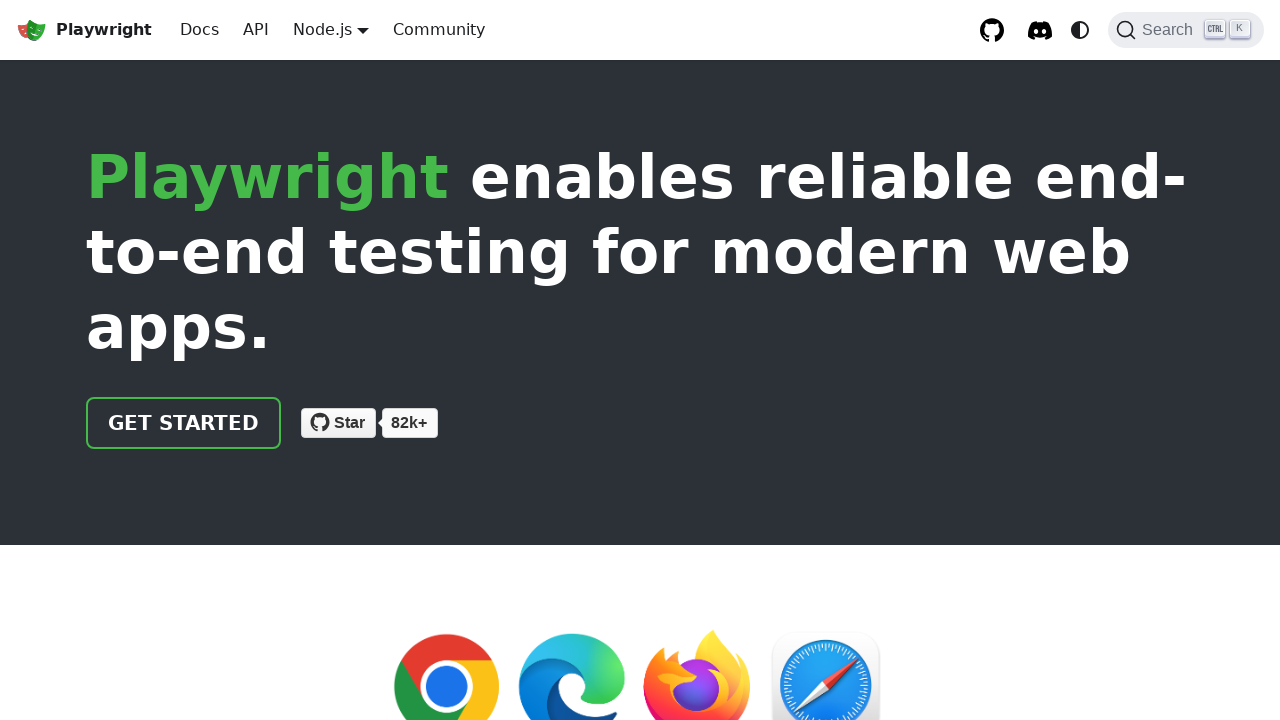

Clicked on the 'Get started' link at (184, 423) on text=Get started
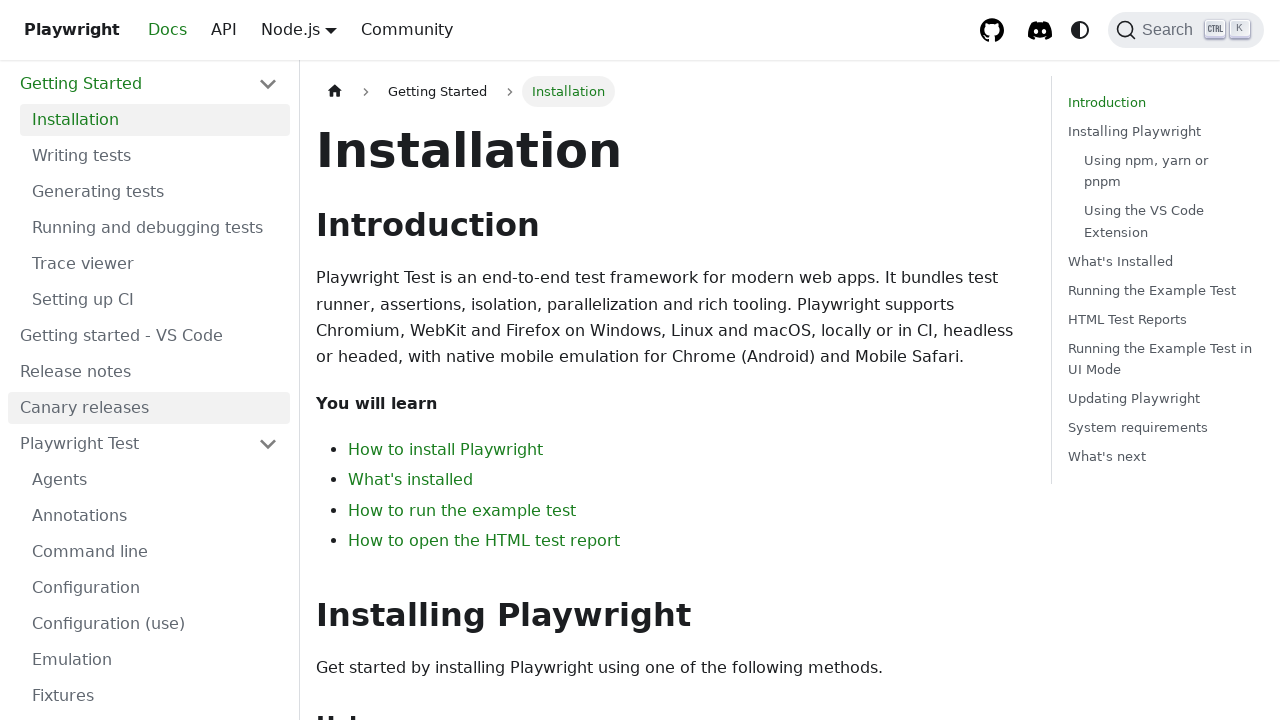

Verified the URL contains 'intro'
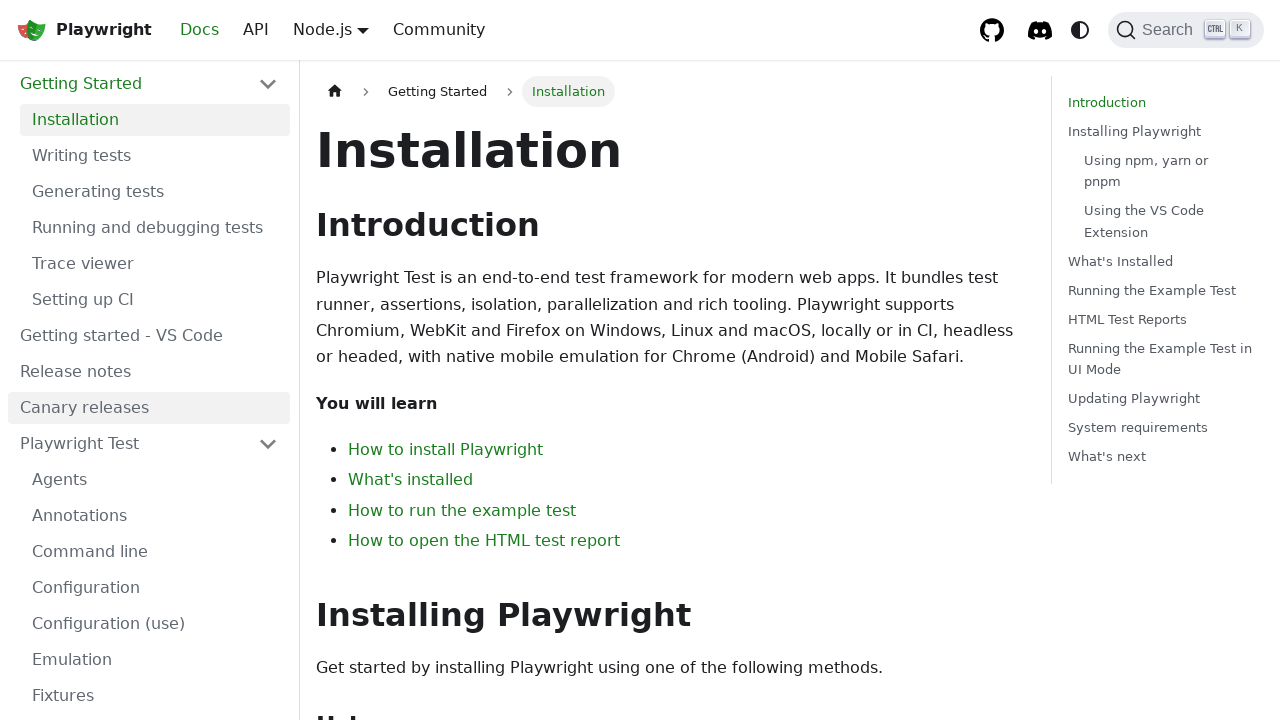

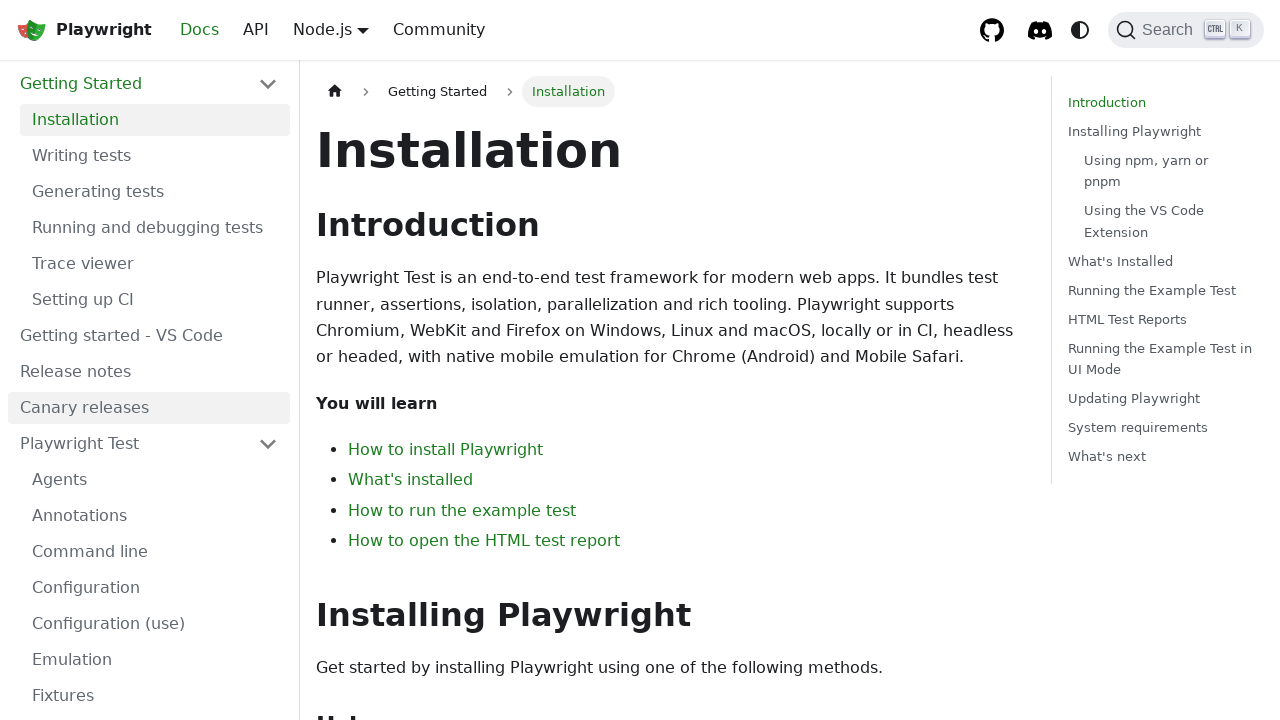